Tests dynamic page loading where a new element appears after clicking a start button and waiting for a loading bar to complete. Verifies that the "Hello World!" finish text appears.

Starting URL: http://the-internet.herokuapp.com/dynamic_loading/2

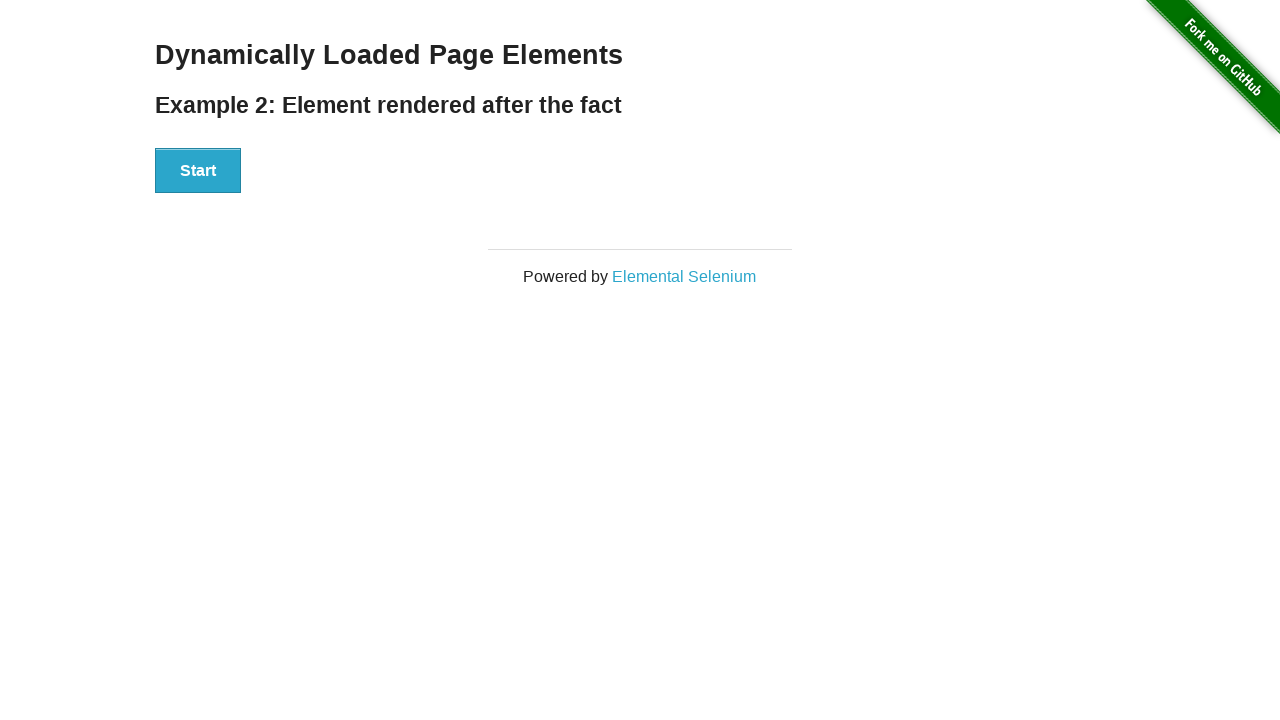

Clicked Start button to initiate dynamic loading at (198, 171) on #start button
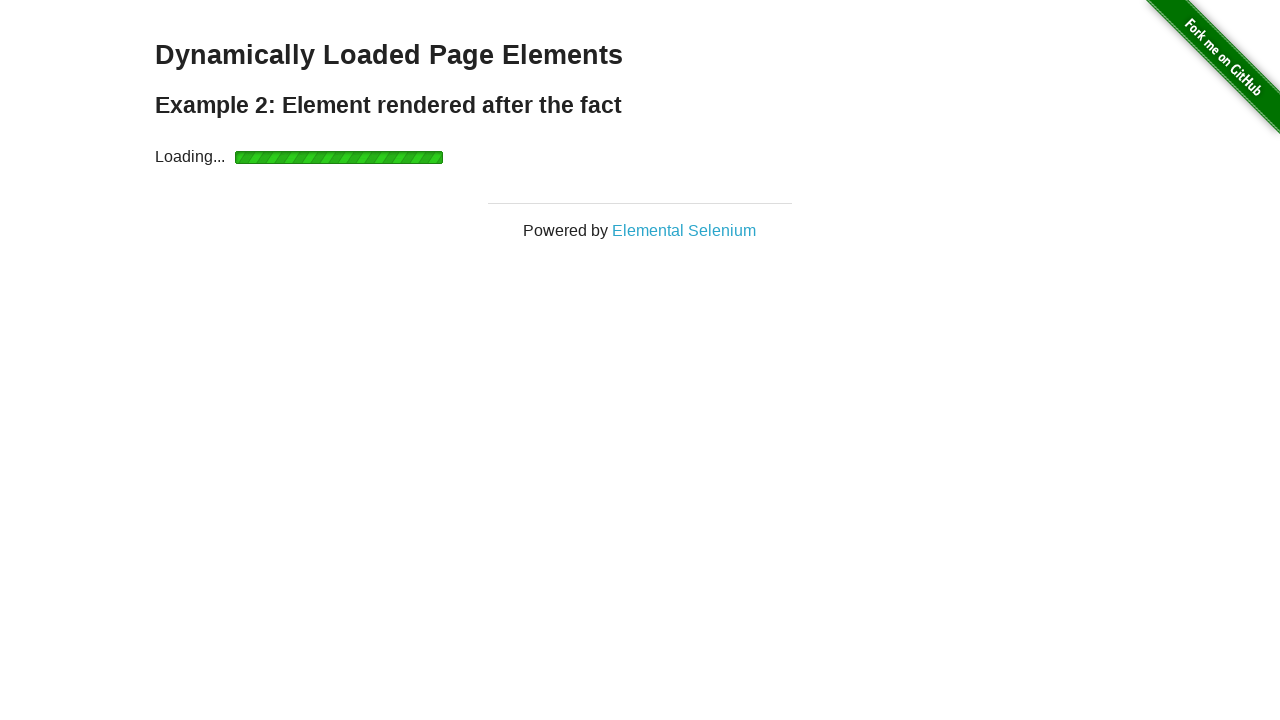

Waited for finish element to appear after loading bar completed
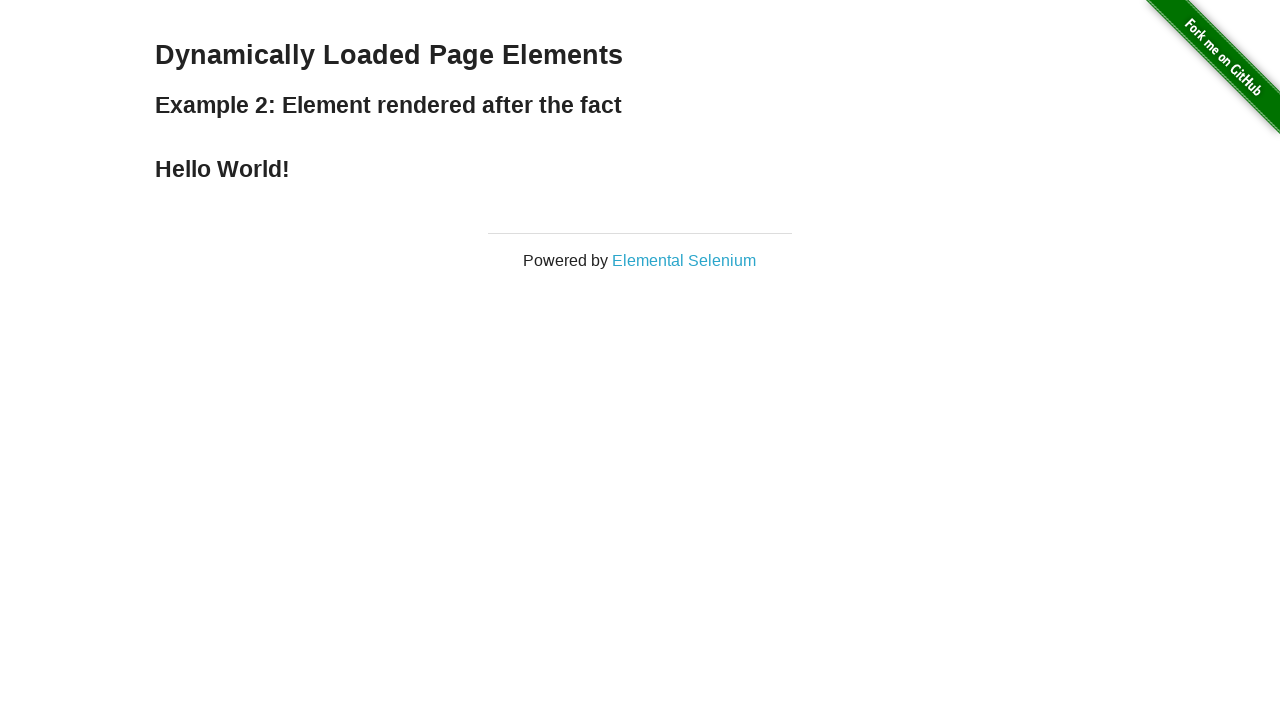

Verified 'Hello World!' finish text is visible on page
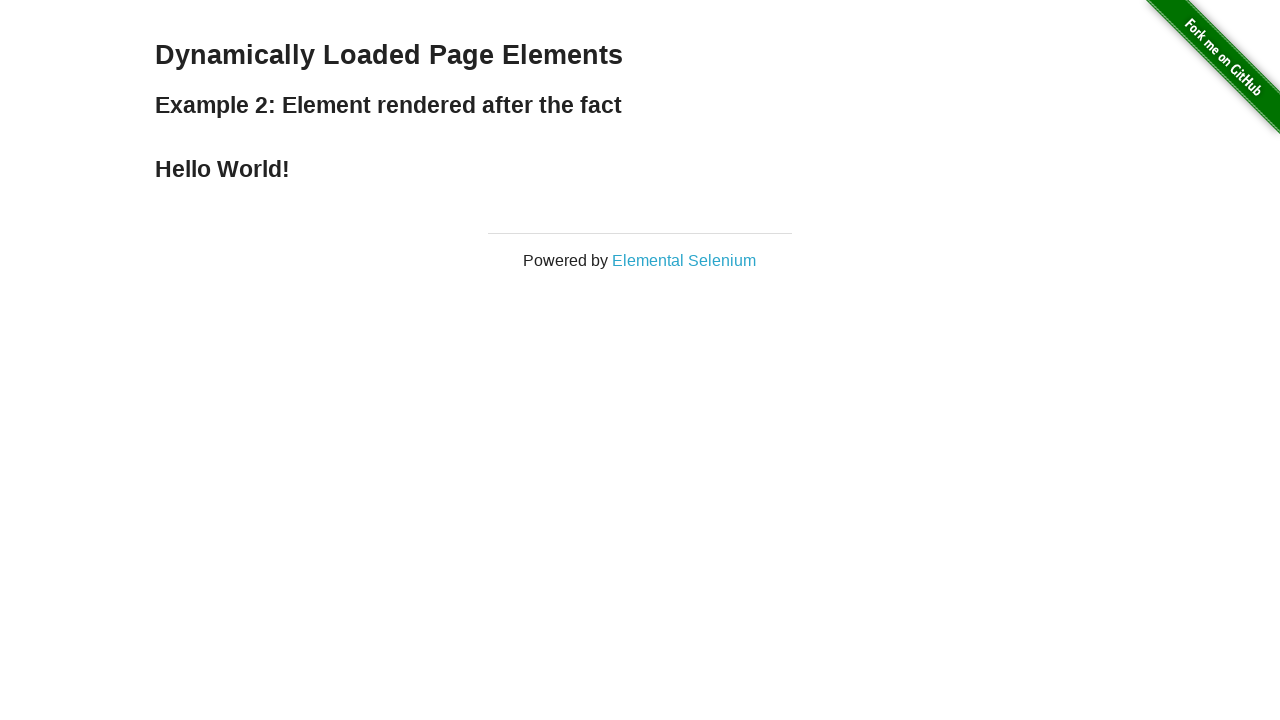

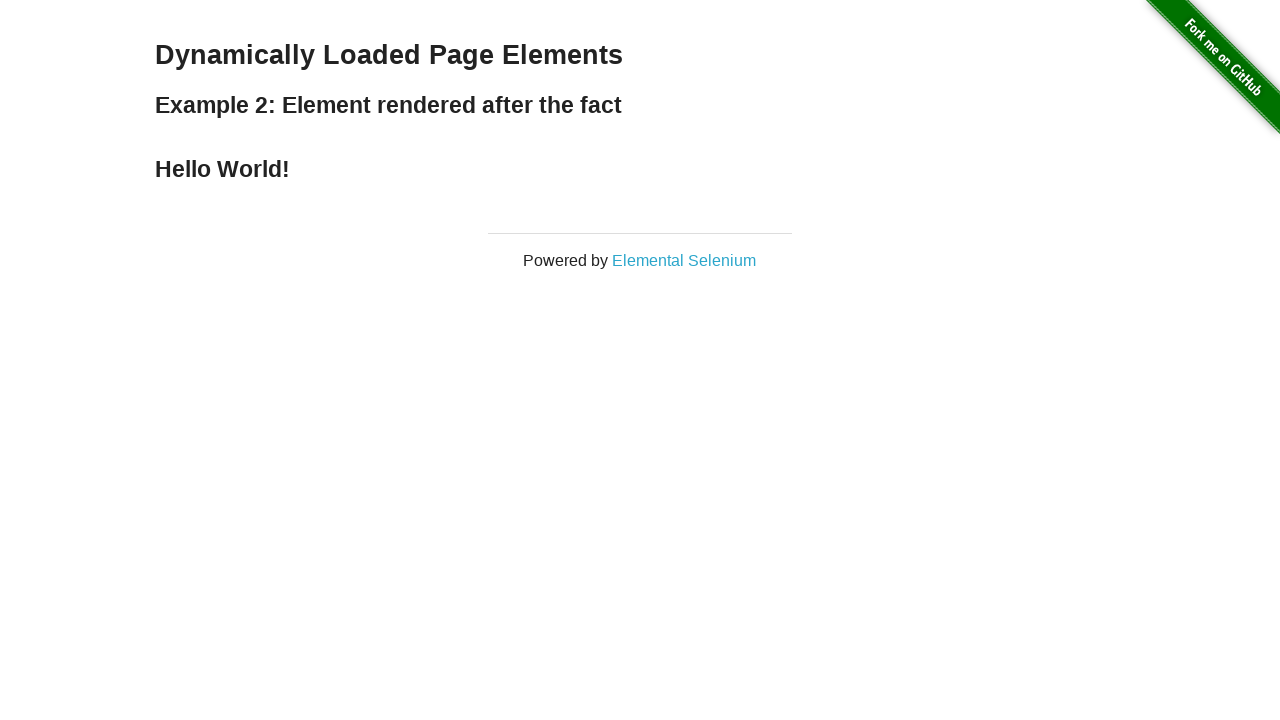